Tests filtering to display only active (incomplete) todo items

Starting URL: https://demo.playwright.dev/todomvc

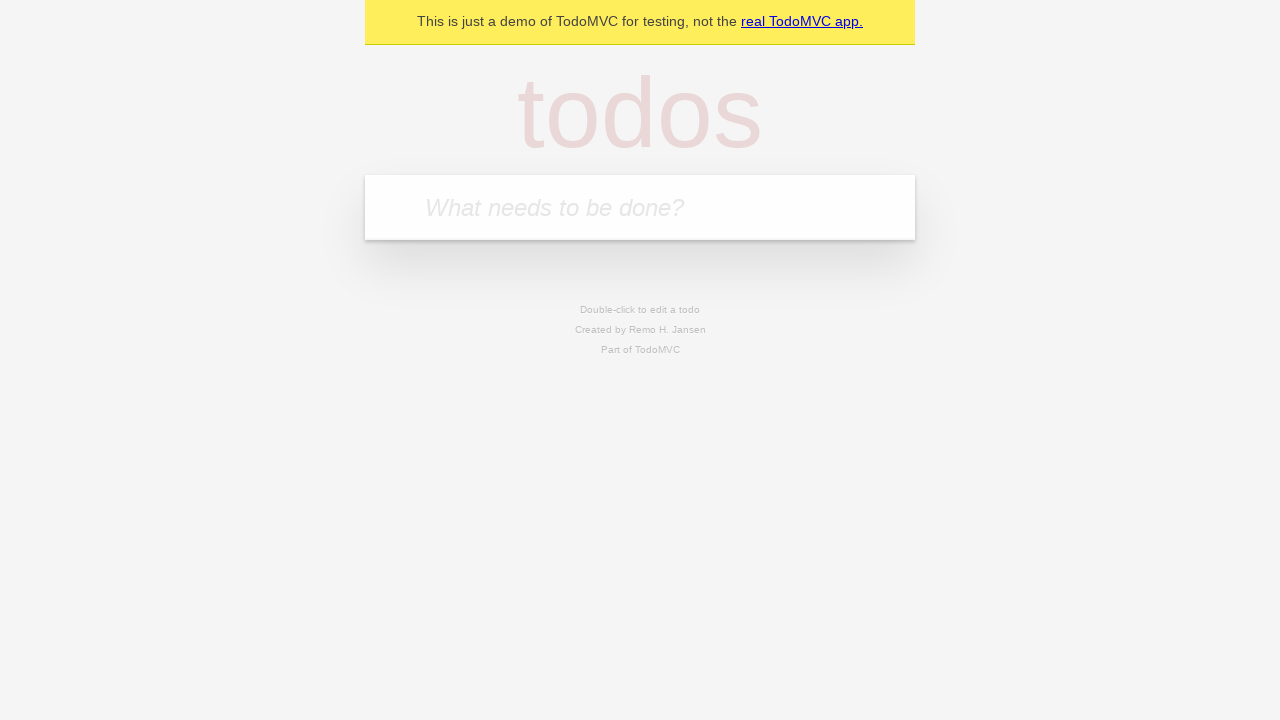

Filled todo input with 'buy some cheese' on internal:attr=[placeholder="What needs to be done?"i]
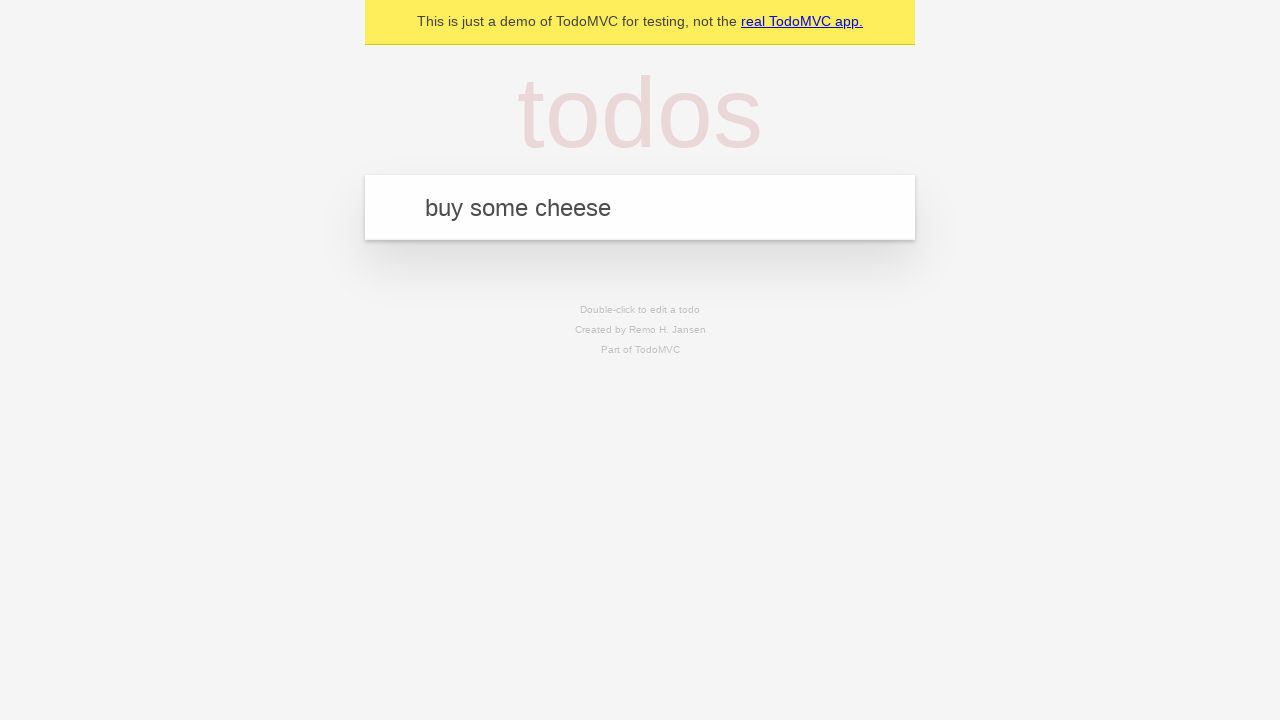

Pressed Enter to add first todo on internal:attr=[placeholder="What needs to be done?"i]
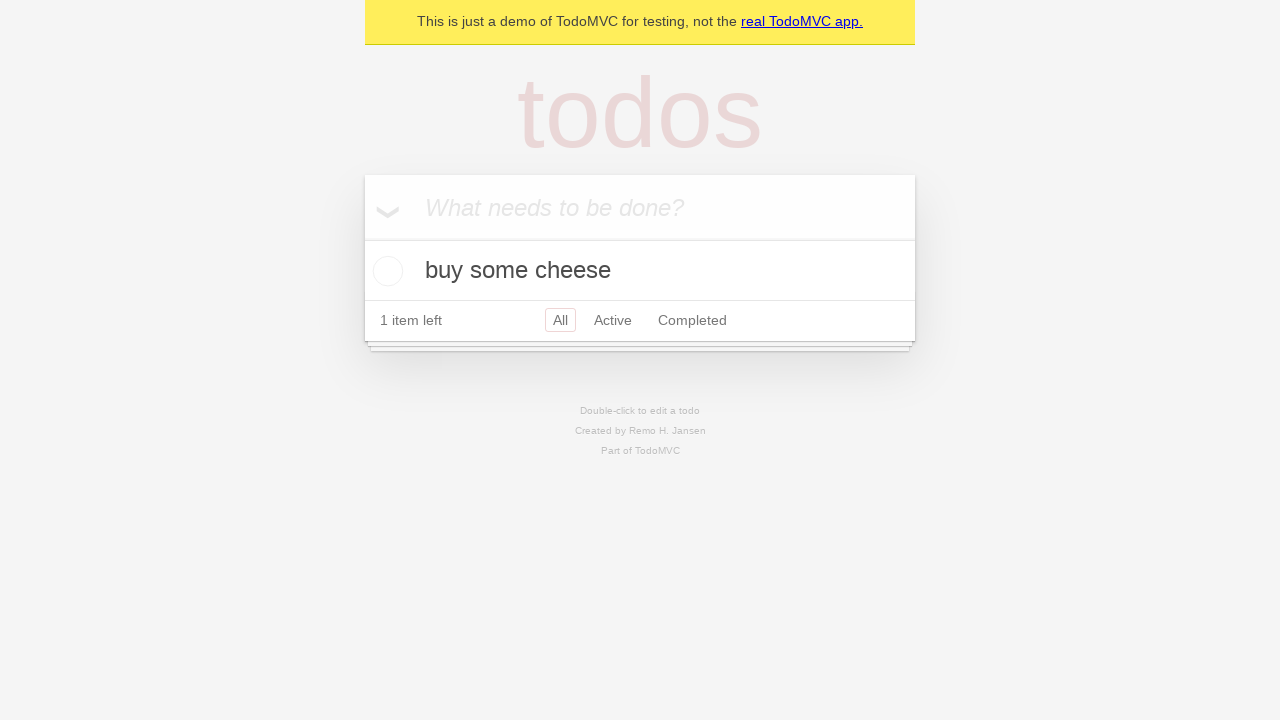

Filled todo input with 'feed the cat' on internal:attr=[placeholder="What needs to be done?"i]
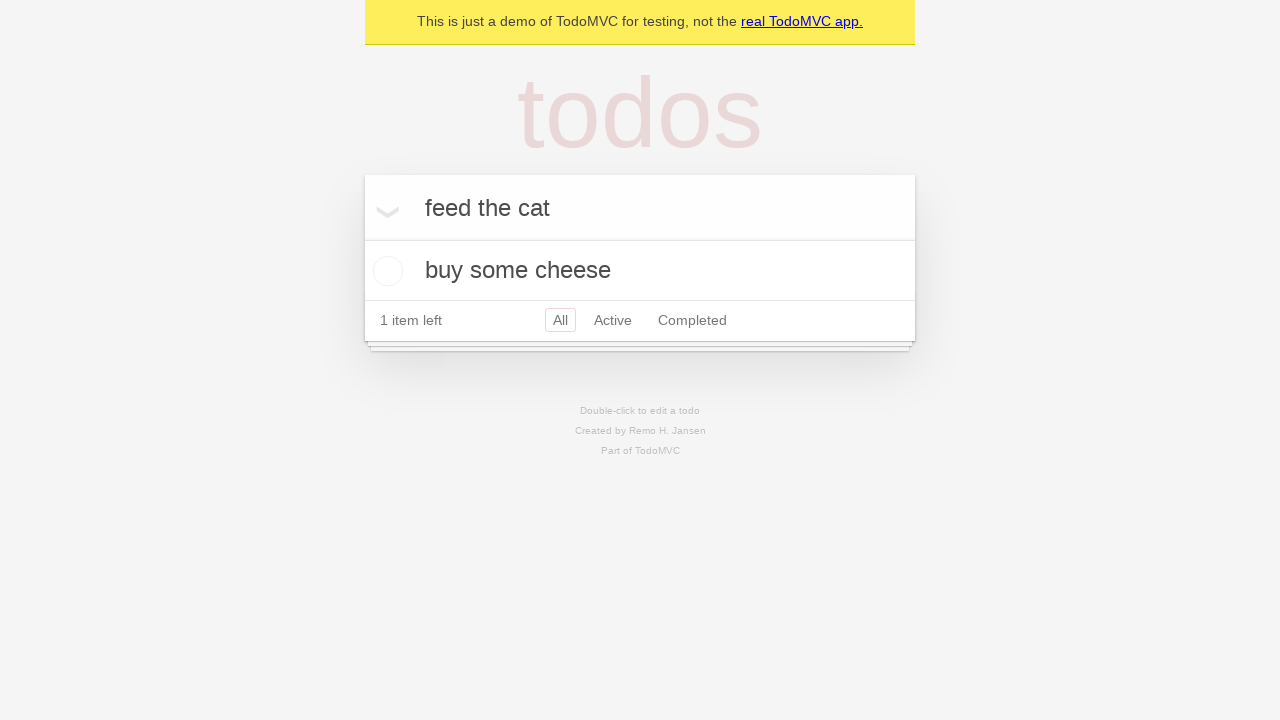

Pressed Enter to add second todo on internal:attr=[placeholder="What needs to be done?"i]
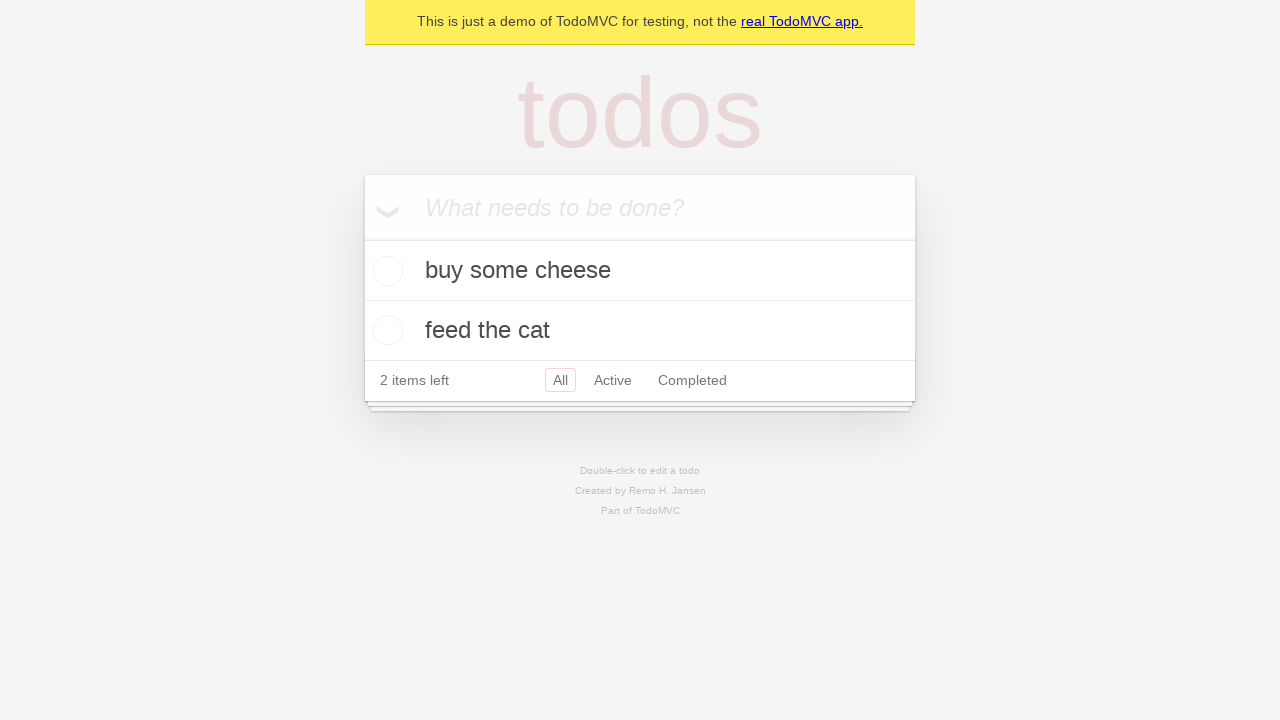

Filled todo input with 'book a doctors appointment' on internal:attr=[placeholder="What needs to be done?"i]
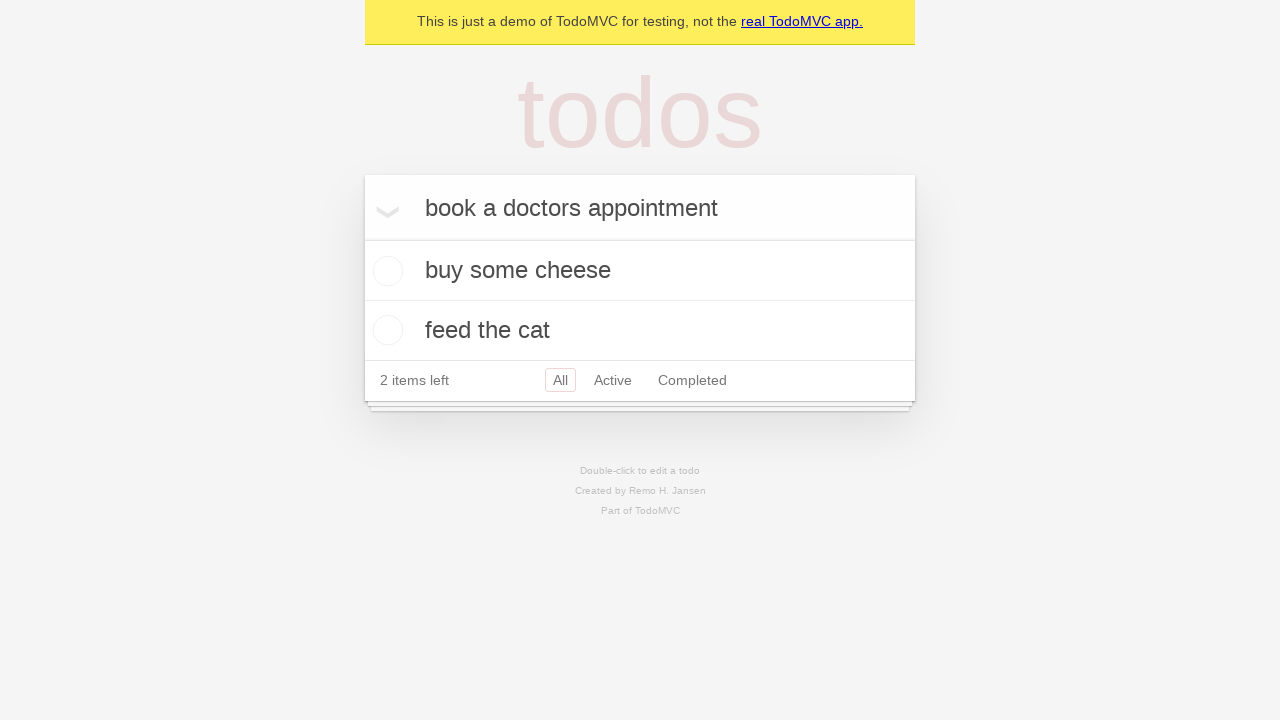

Pressed Enter to add third todo on internal:attr=[placeholder="What needs to be done?"i]
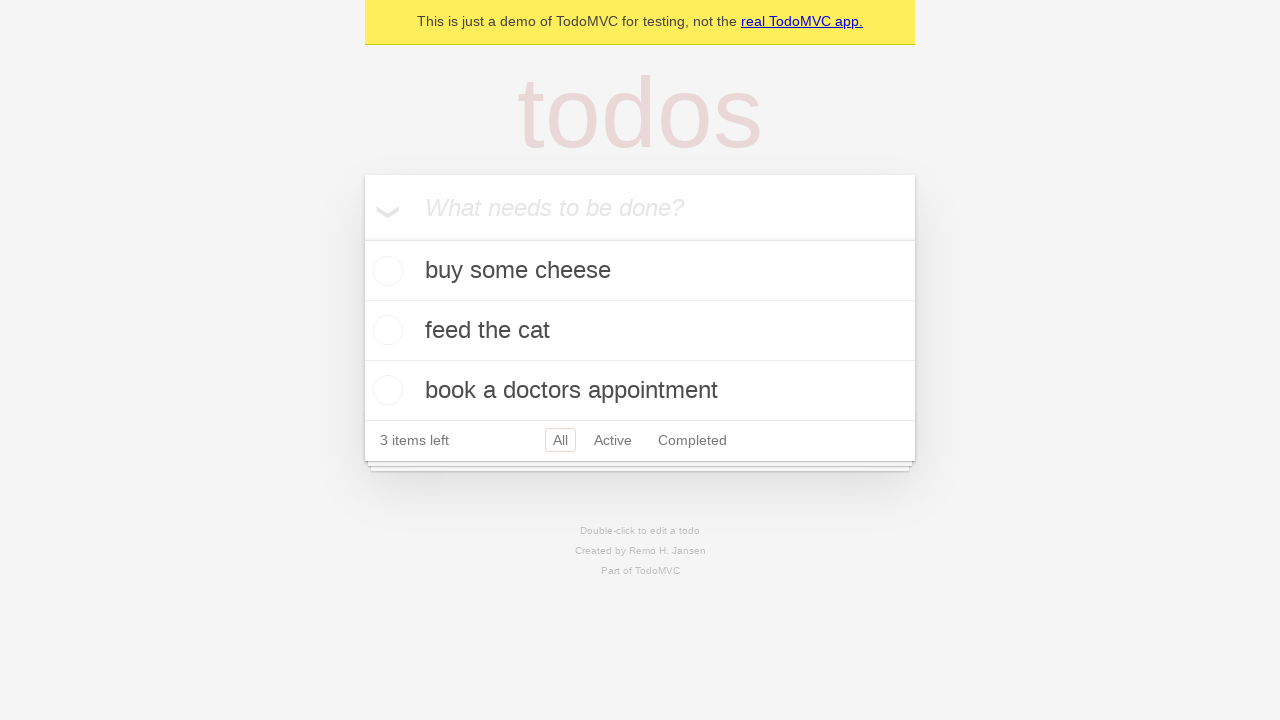

Checked the second todo item (feed the cat) as complete at (385, 330) on internal:testid=[data-testid="todo-item"s] >> nth=1 >> internal:role=checkbox
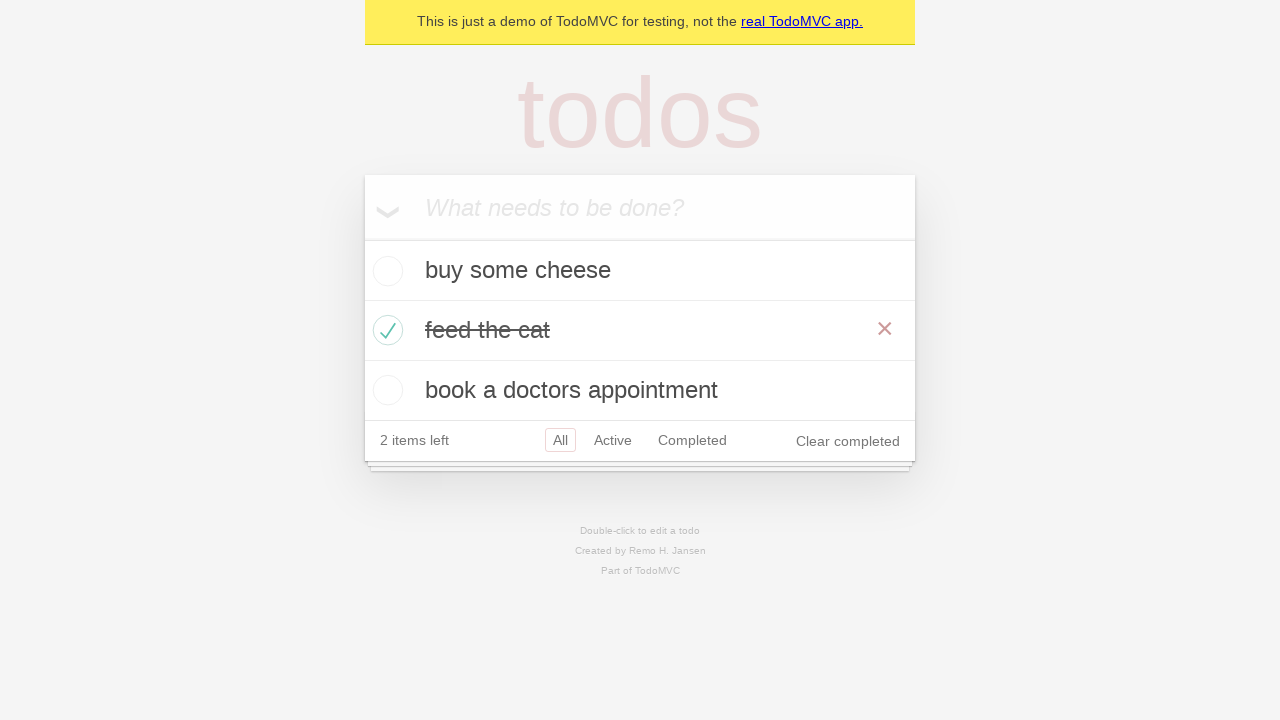

Clicked Active filter to display only incomplete todos at (613, 440) on internal:role=link[name="Active"i]
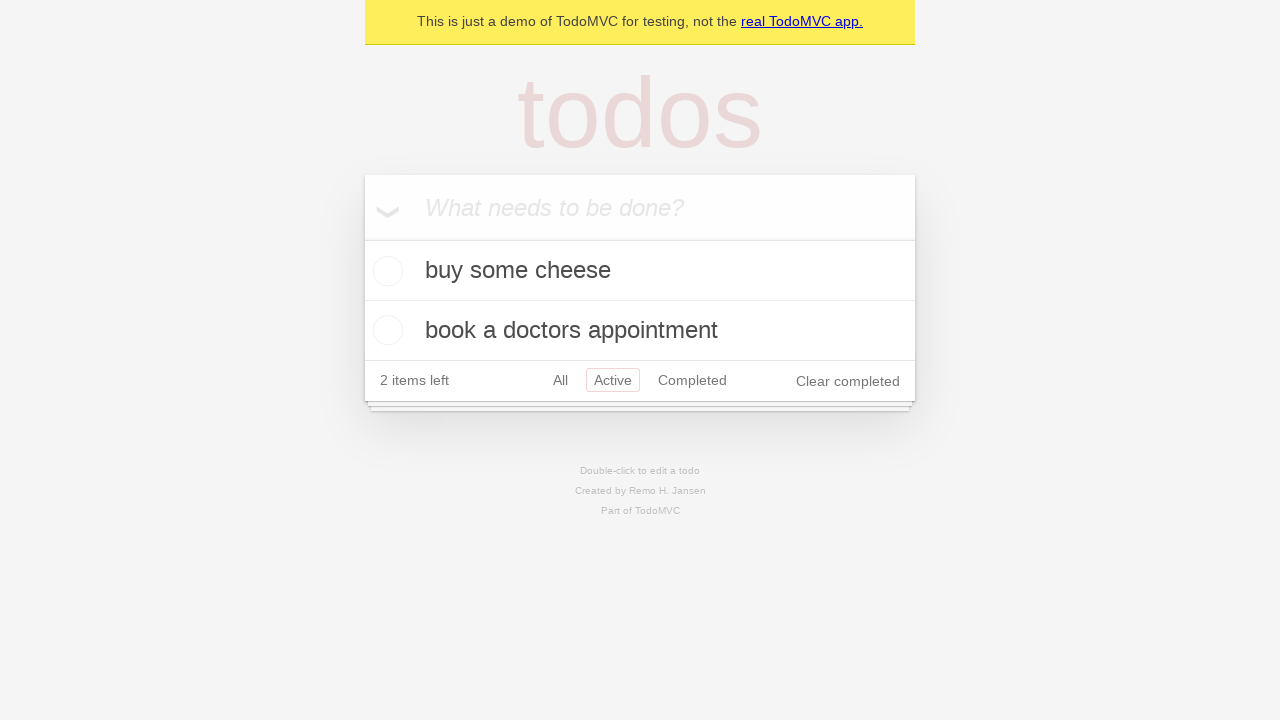

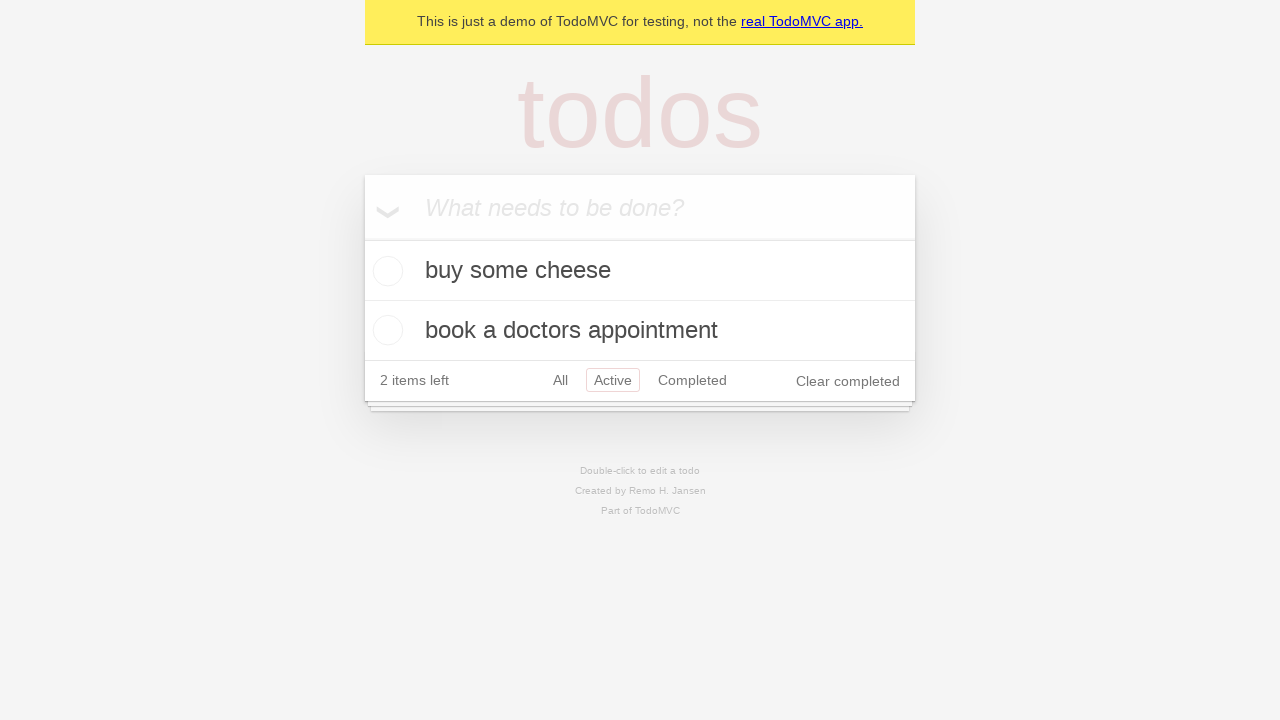